Tests scrolling the viewport by a specific amount to bring a footer element into view

Starting URL: https://www.selenium.dev/selenium/web/scrolling_tests/frame_with_nested_scrolling_frame_out_of_view.html

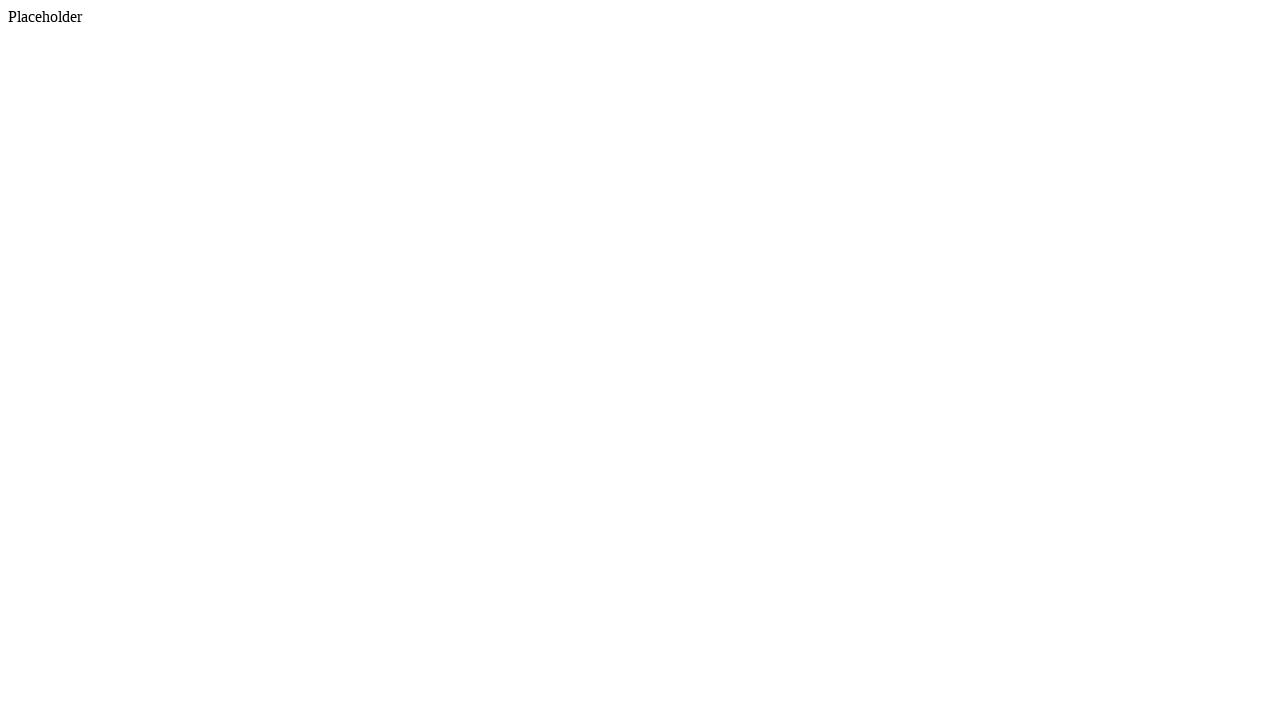

Located footer element
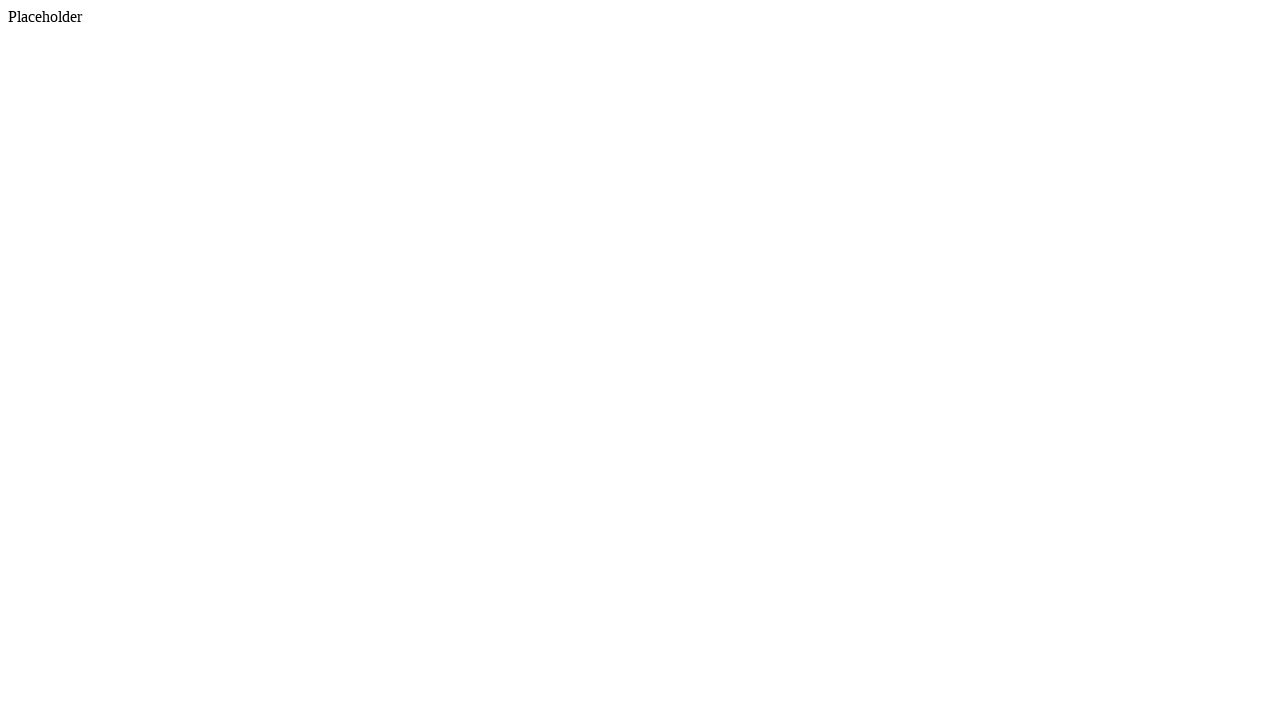

Scrolled viewport to bring footer into view
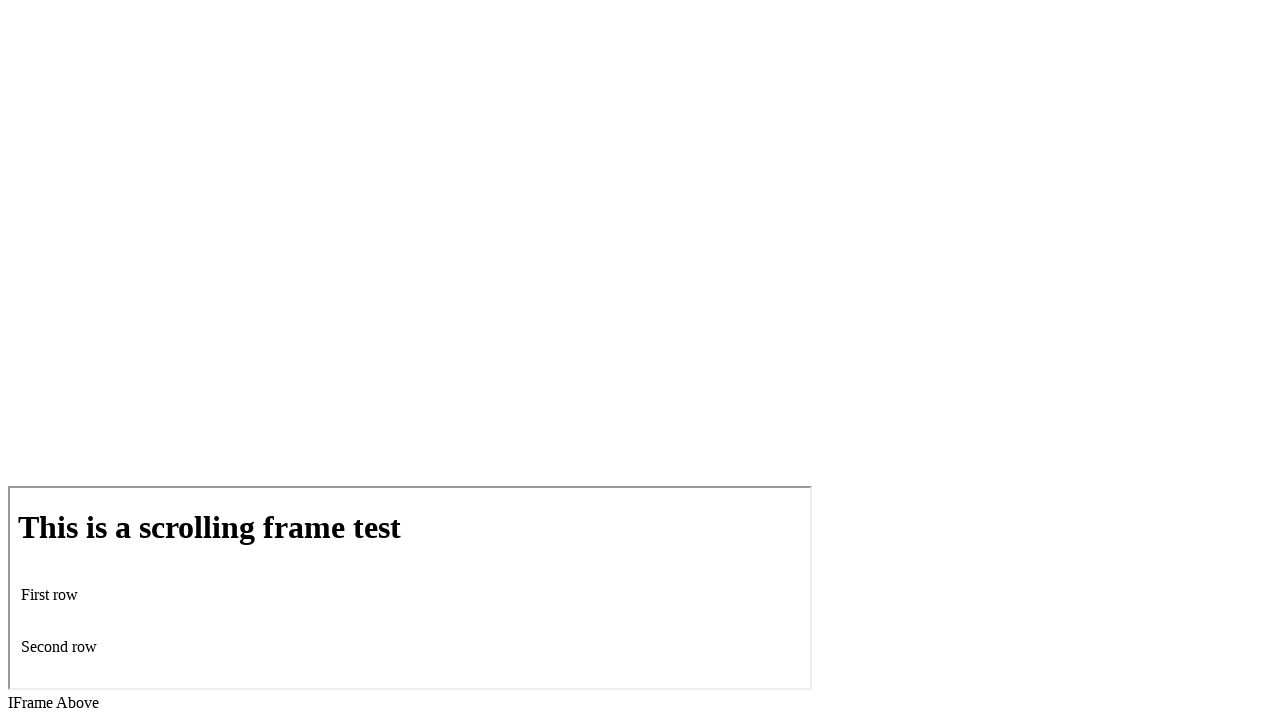

Verified footer element is visible
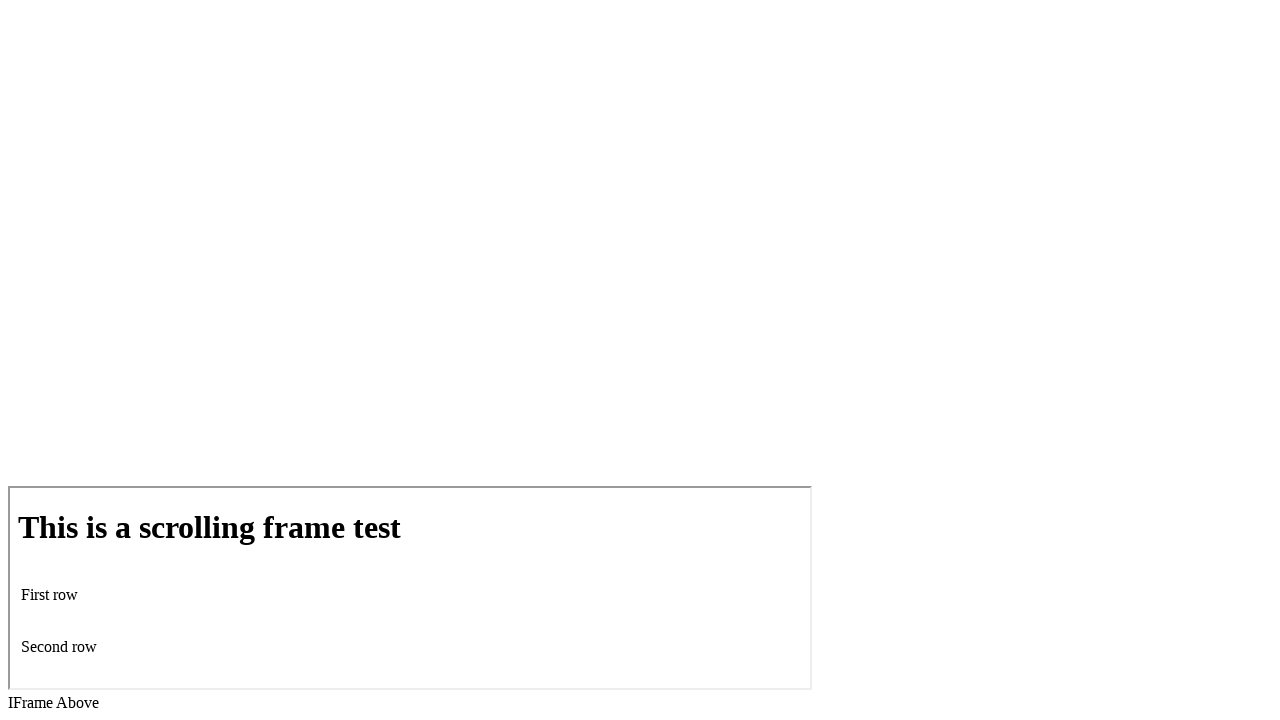

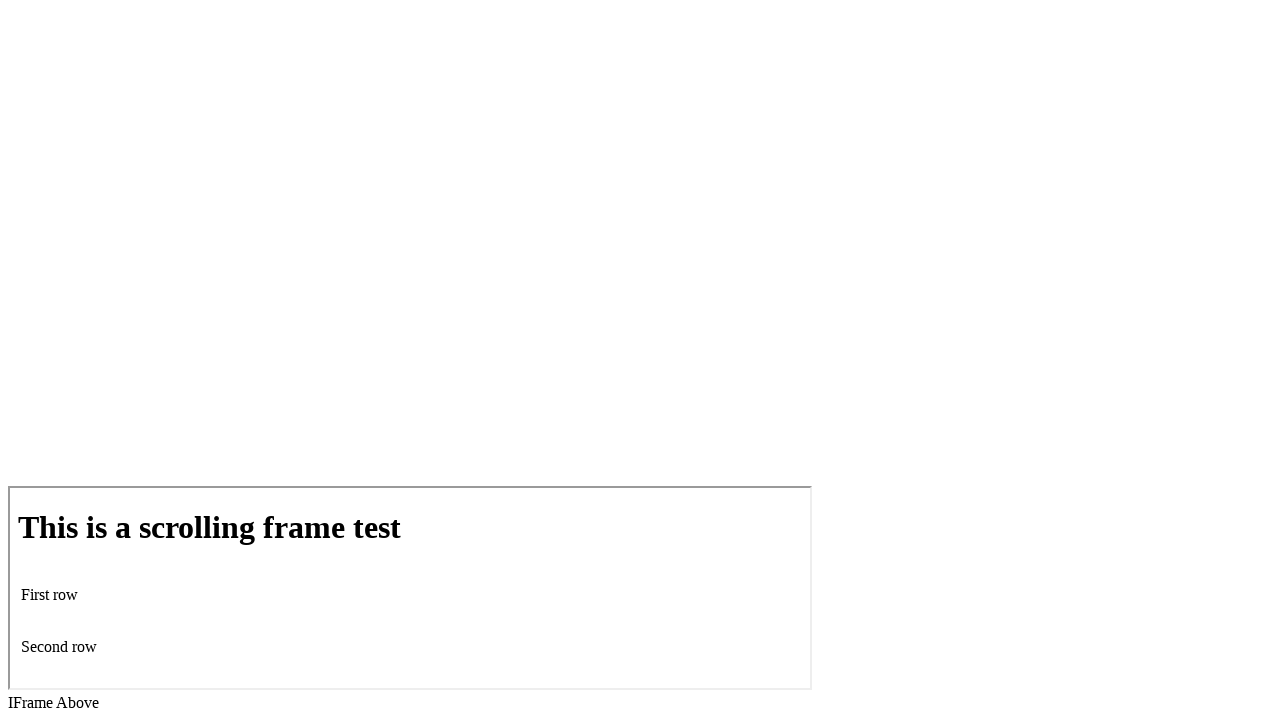